Tests drag and drop functionality on jQuery UI demo page by dragging an element and dropping it into a target area

Starting URL: https://jqueryui.com/droppable

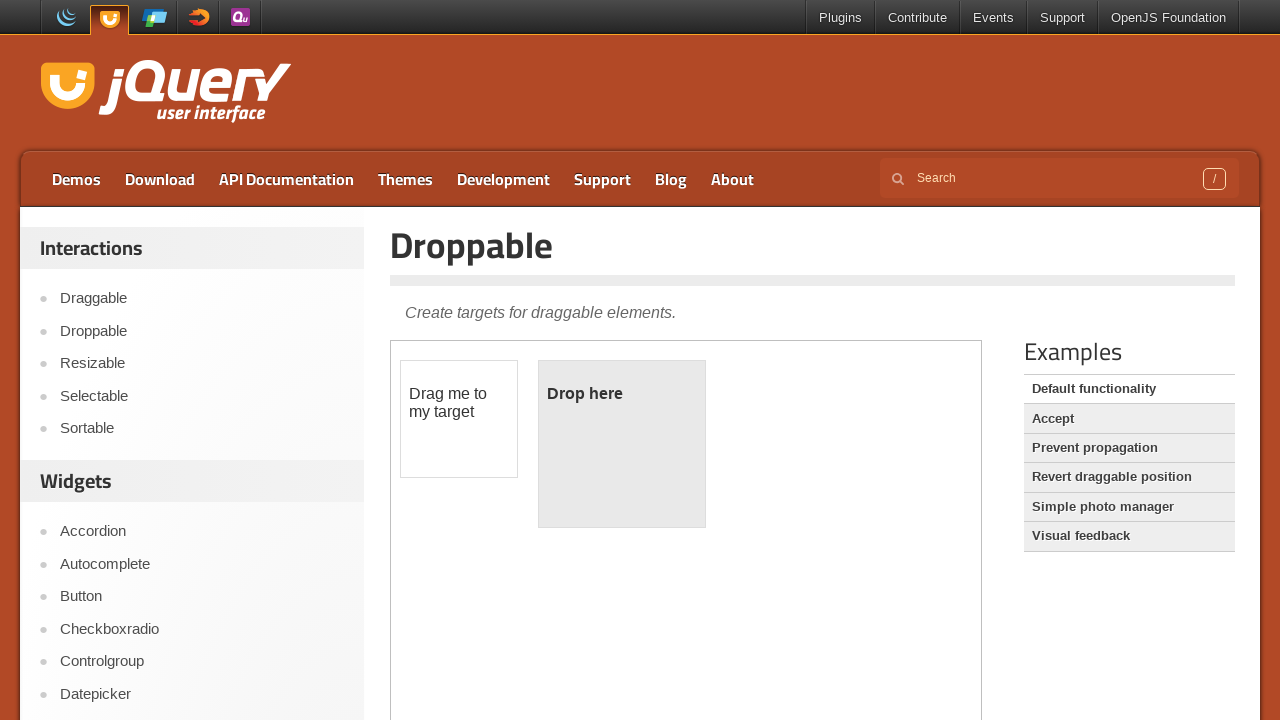

Scrolled down 200px to view the drag and drop demo area
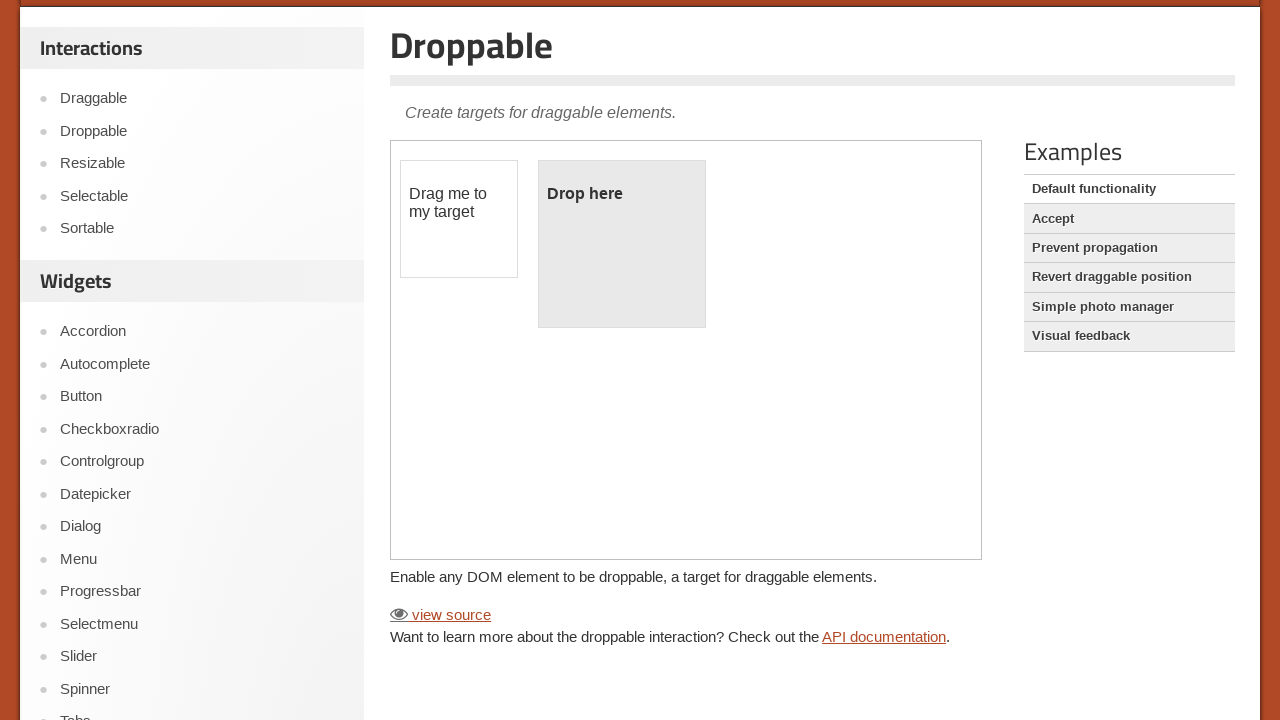

Located the iframe containing the drag and drop demo
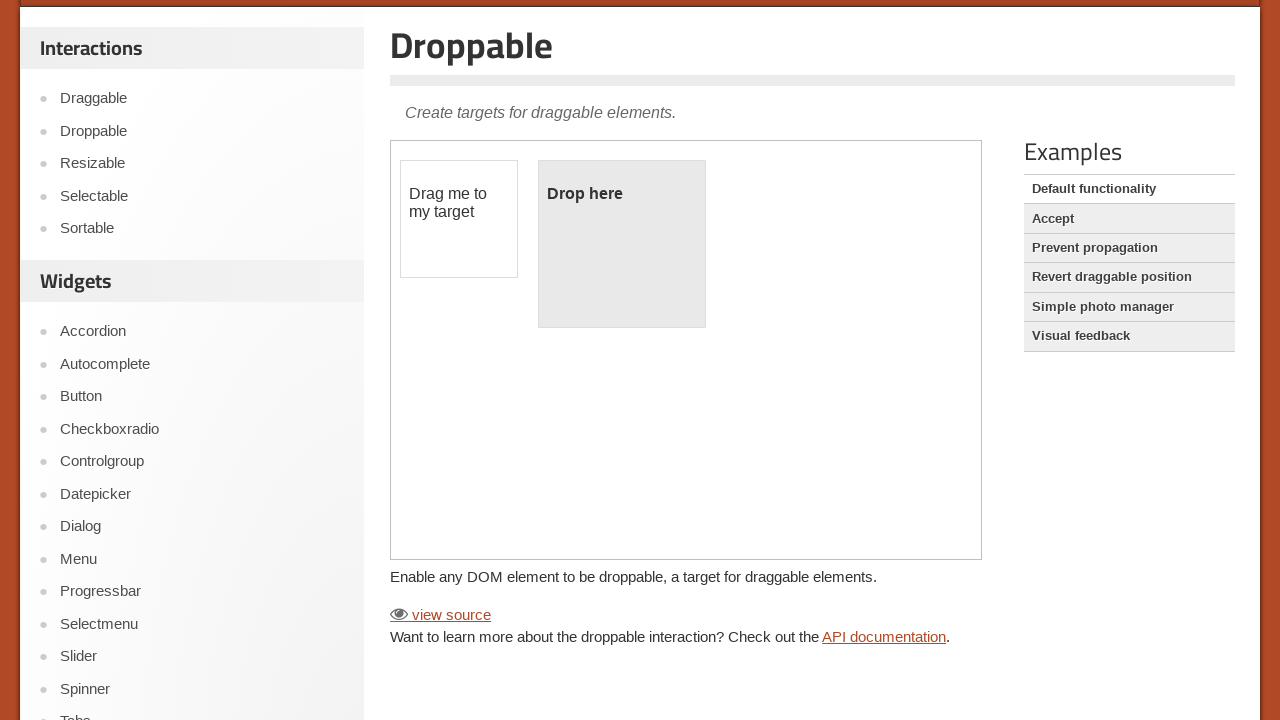

Located the draggable element
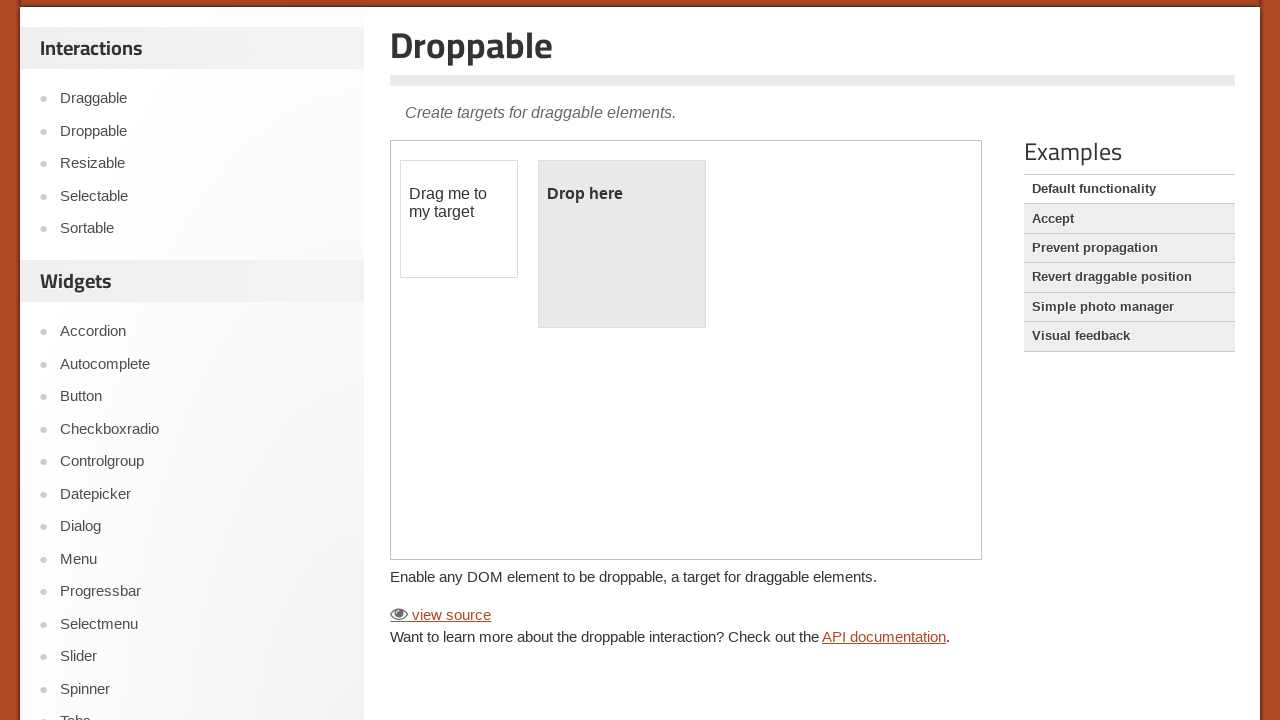

Located the droppable target element
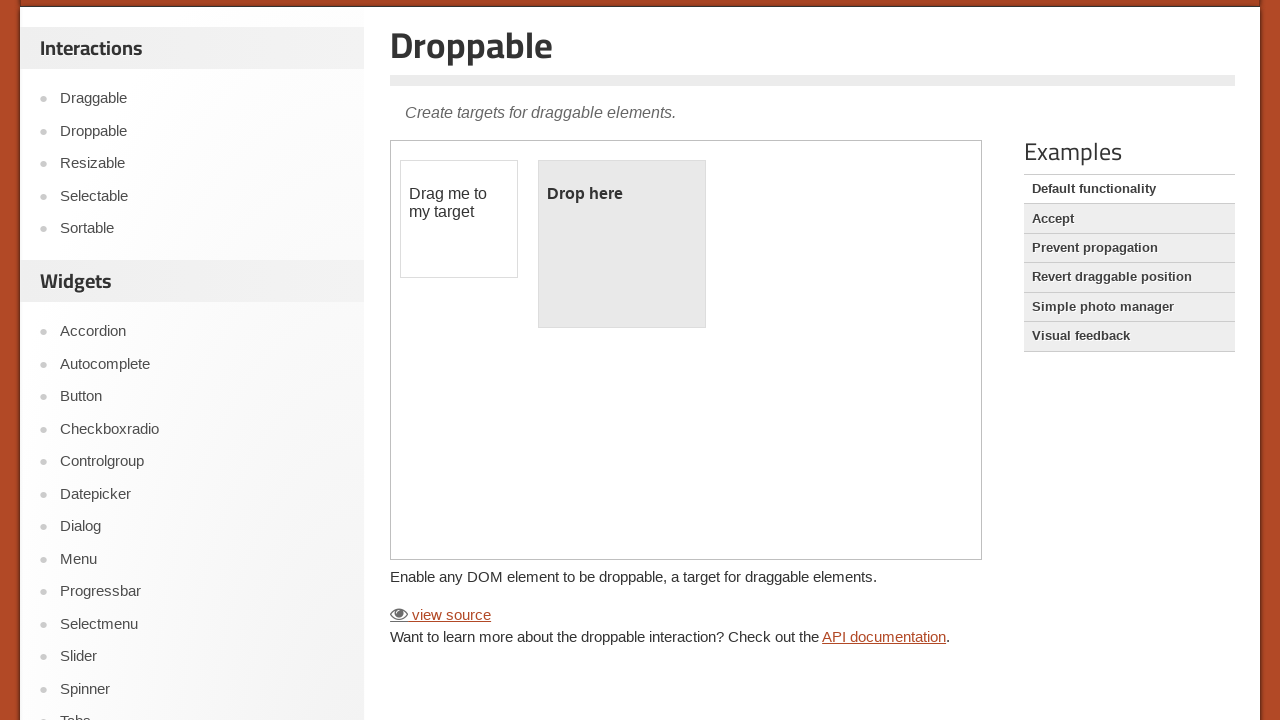

Dragged the draggable element and dropped it into the droppable target area at (622, 244)
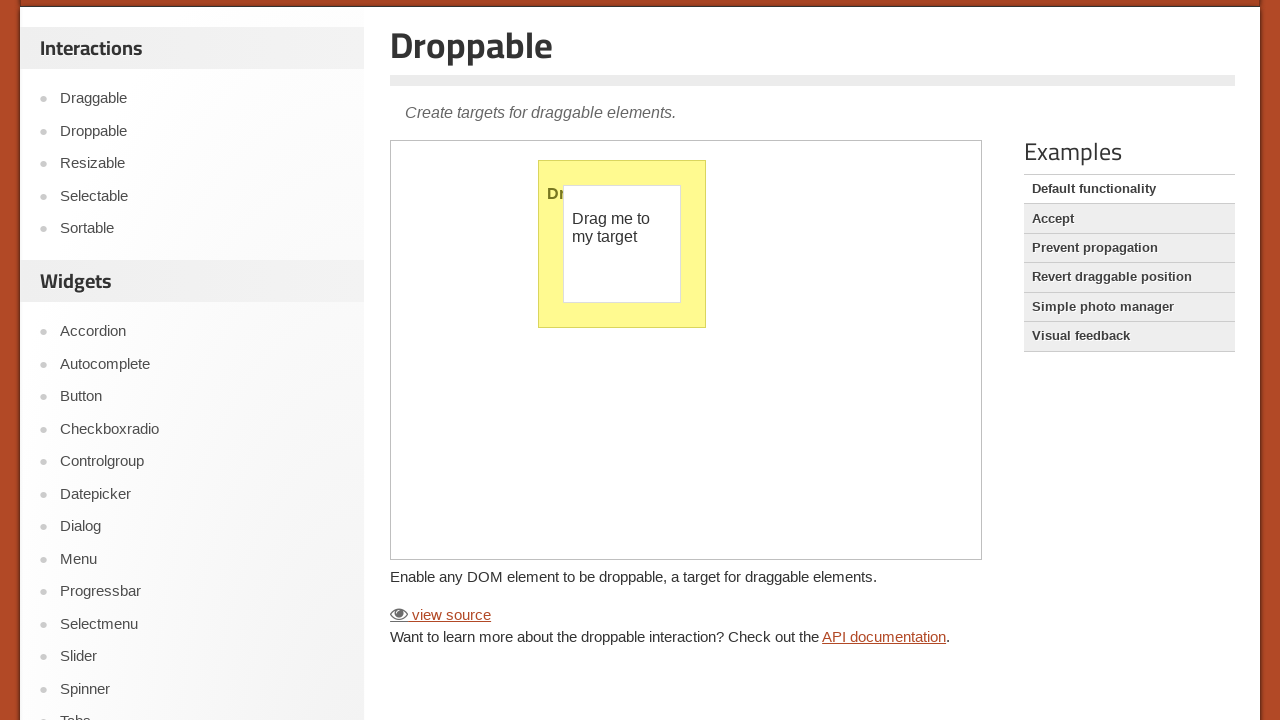

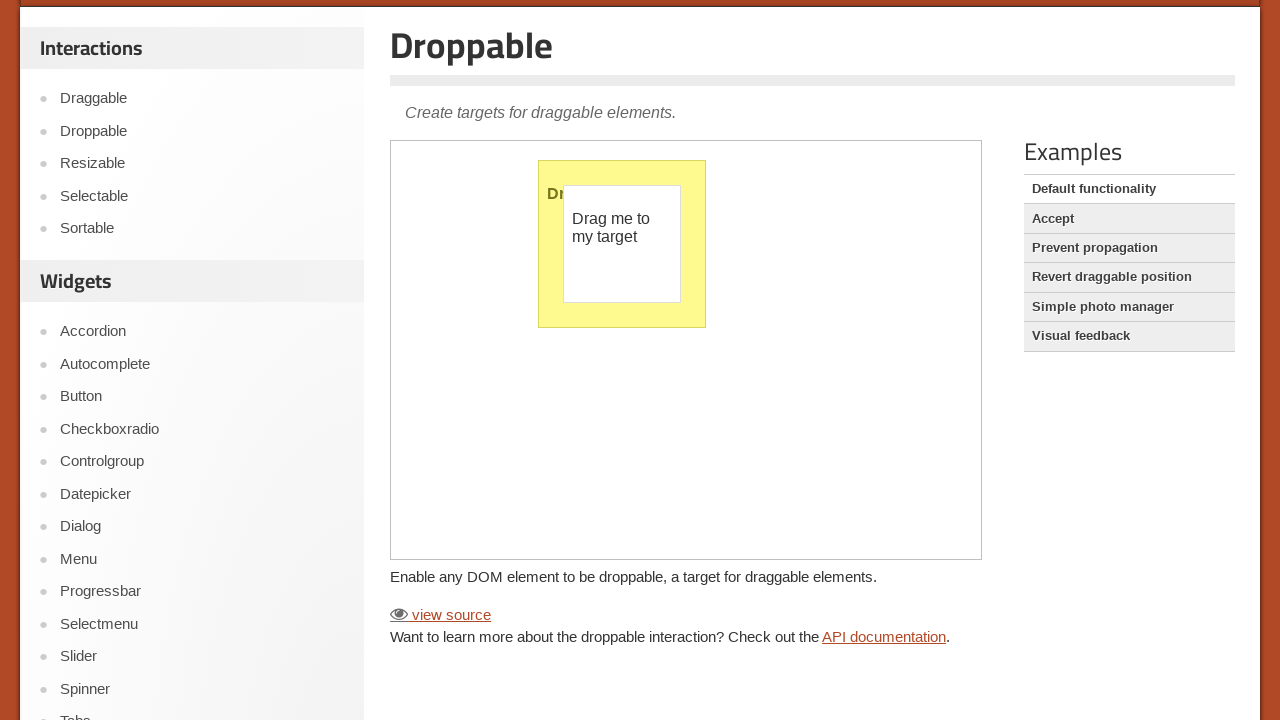